Tests a complete flight booking flow by selecting departure and destination cities, choosing a flight, filling in passenger details, and completing the purchase

Starting URL: https://blazedemo.com/

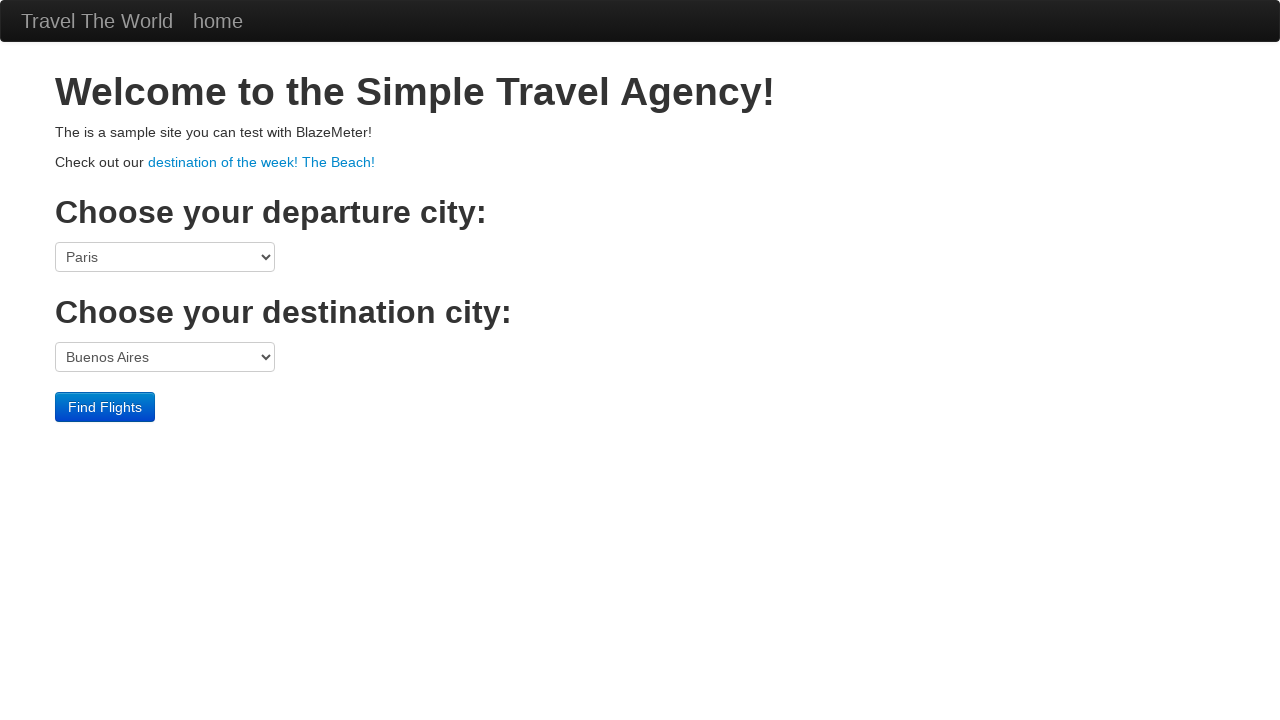

Clicked departure city dropdown at (165, 257) on select[name='fromPort']
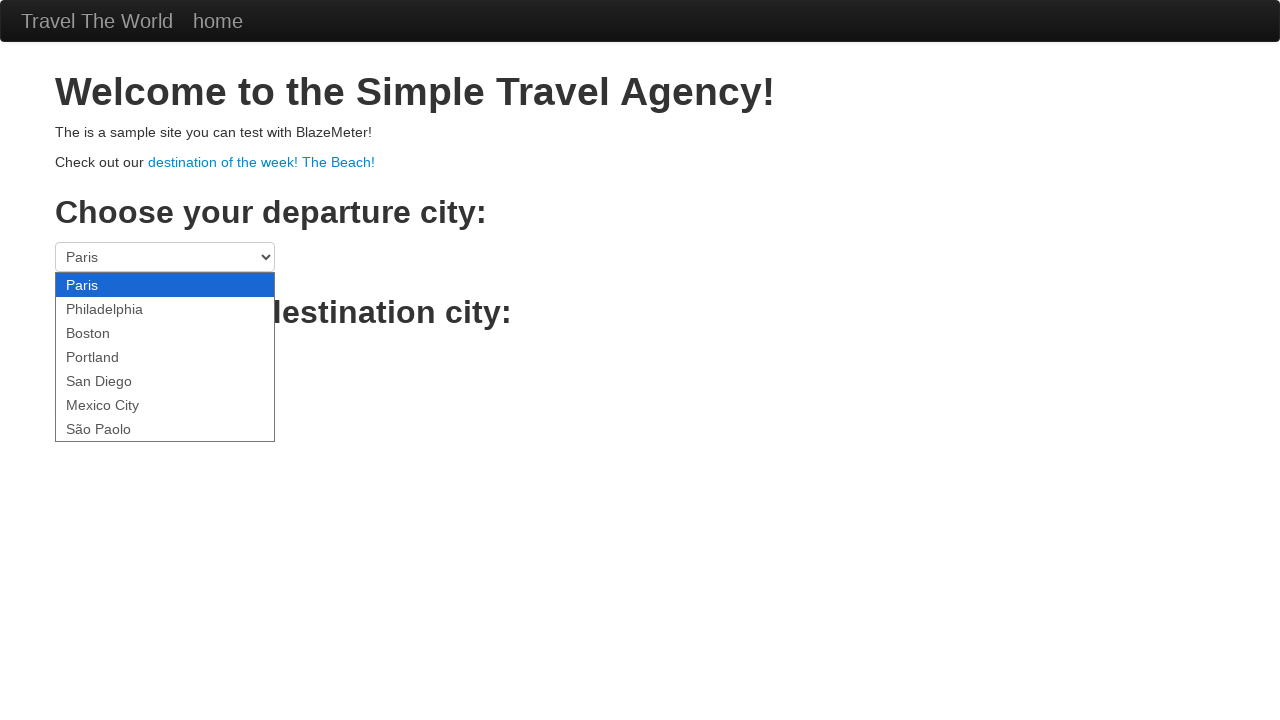

Selected Boston as departure city on select[name='fromPort']
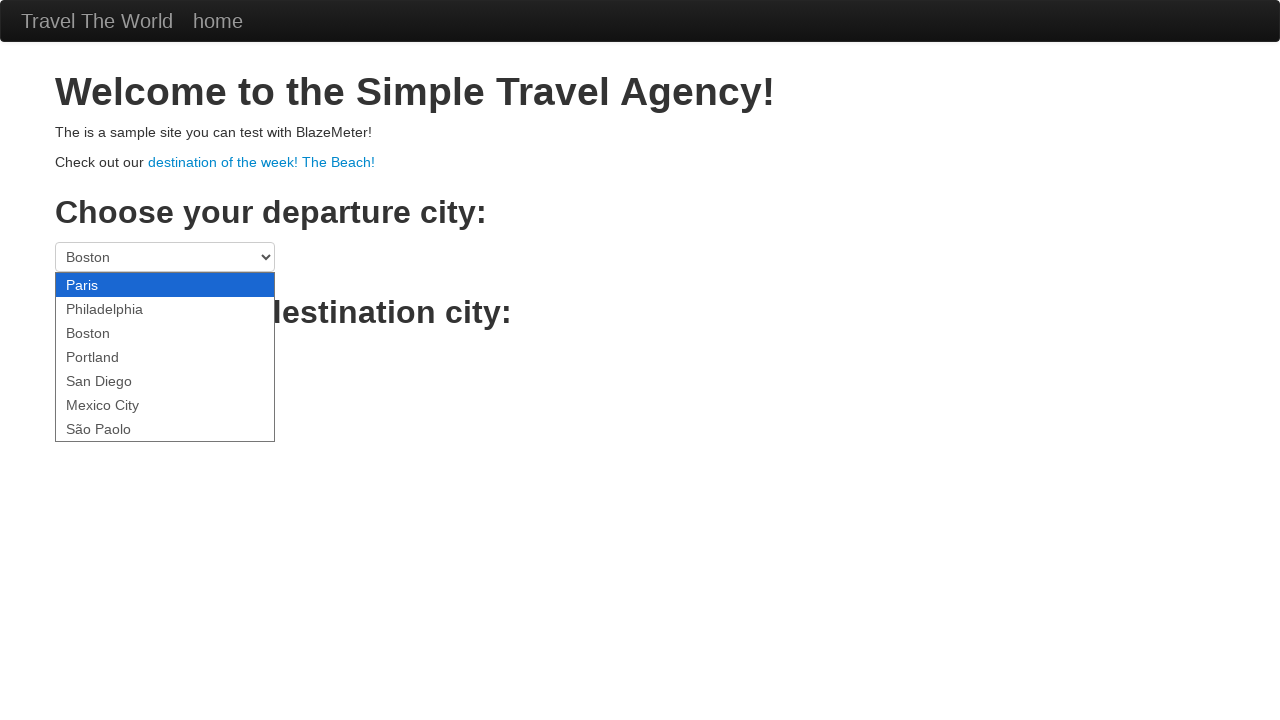

Clicked destination city dropdown at (165, 357) on select[name='toPort']
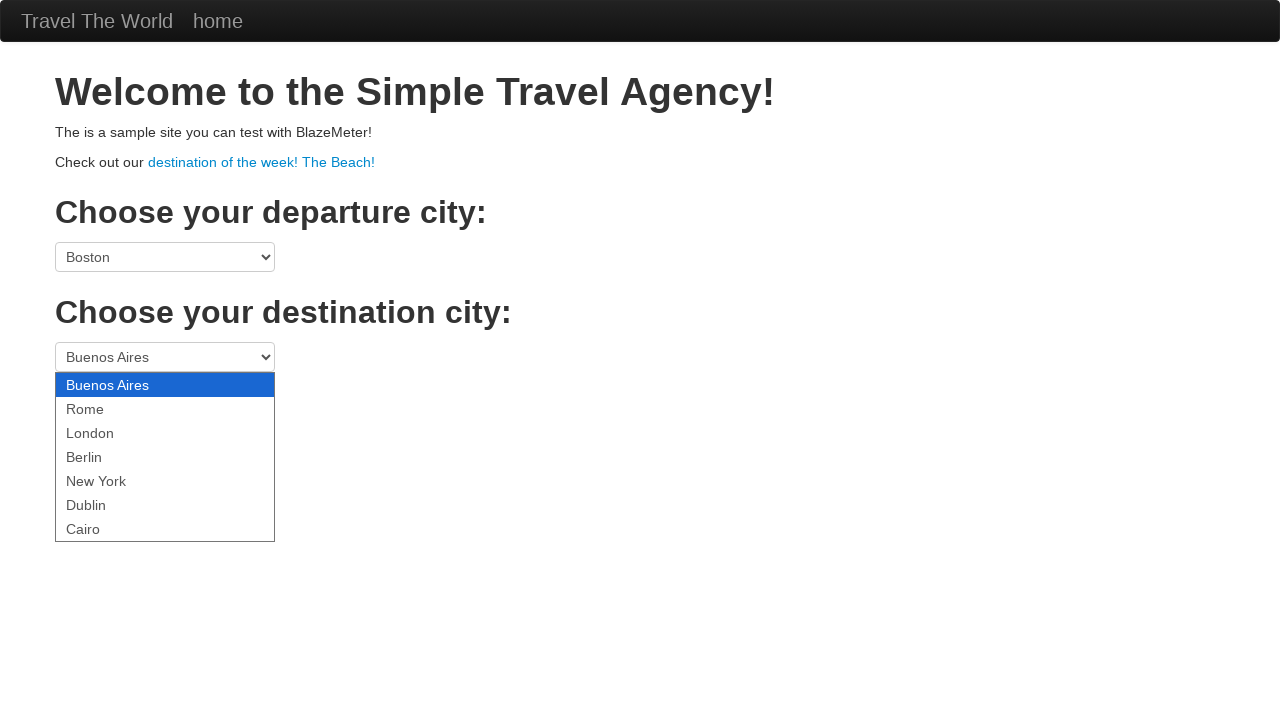

Selected London as destination city on select[name='toPort']
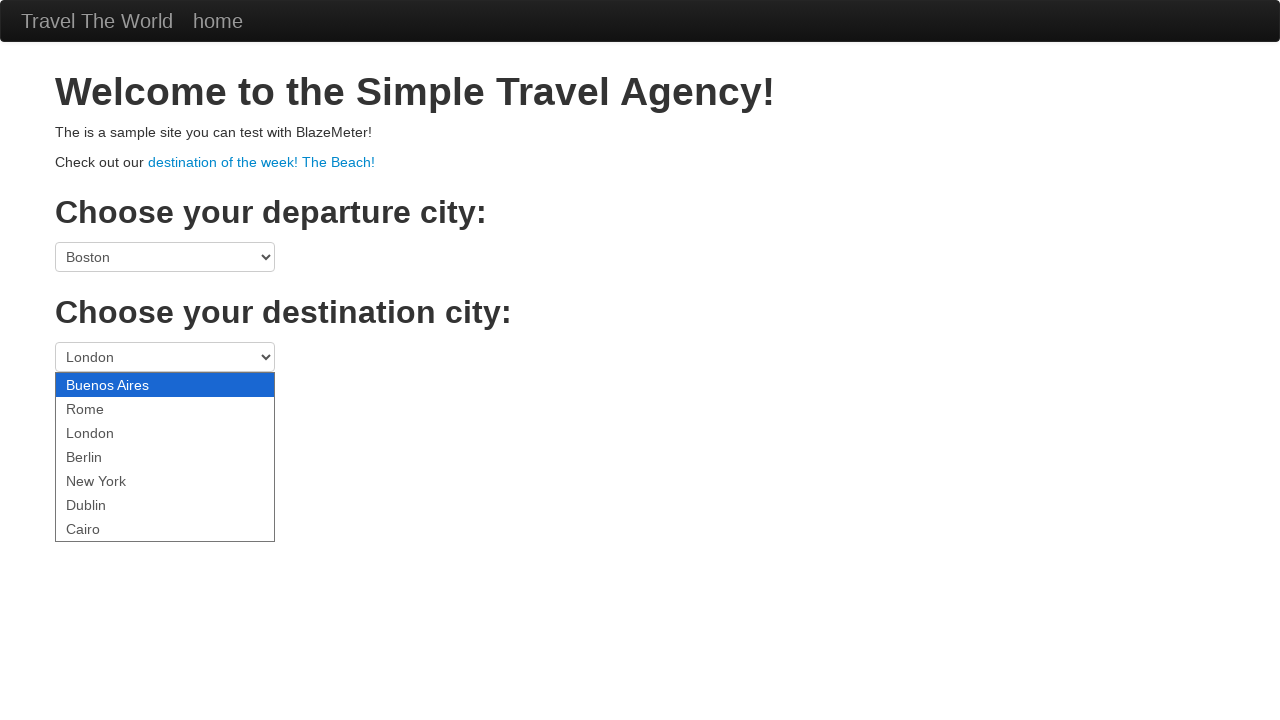

Clicked Find Flights button at (105, 407) on .btn-primary
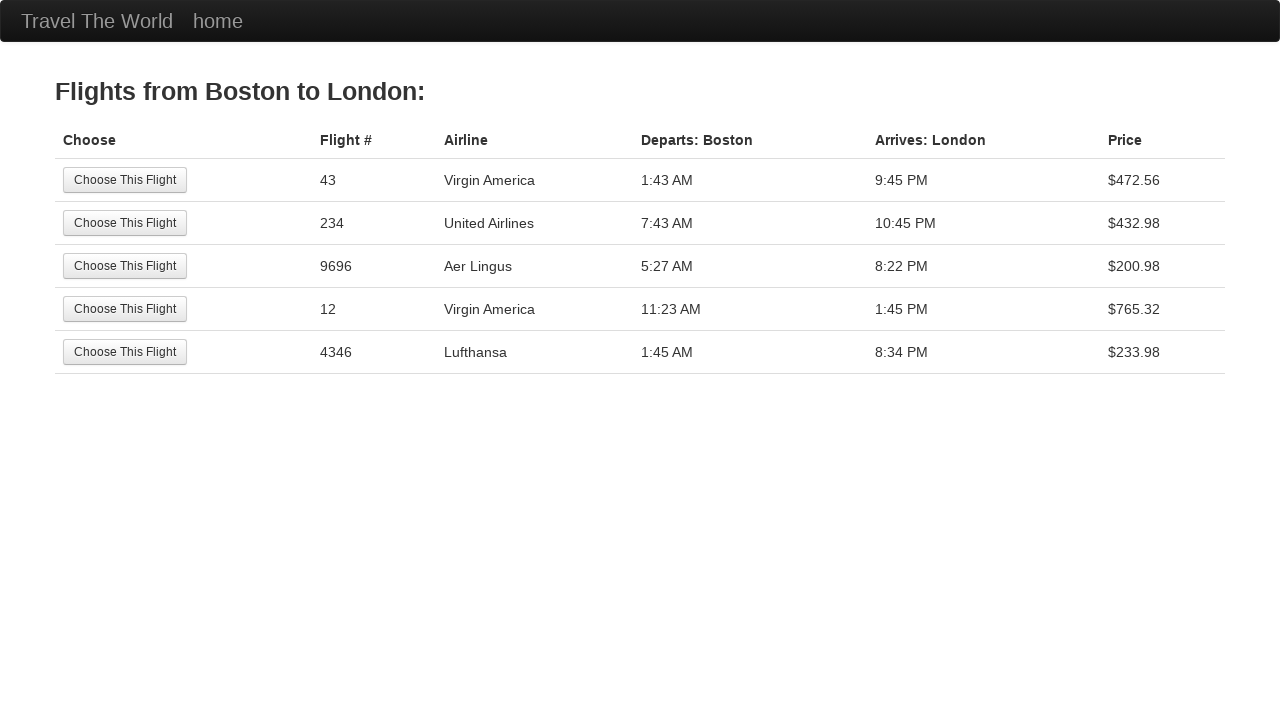

Flight results loaded
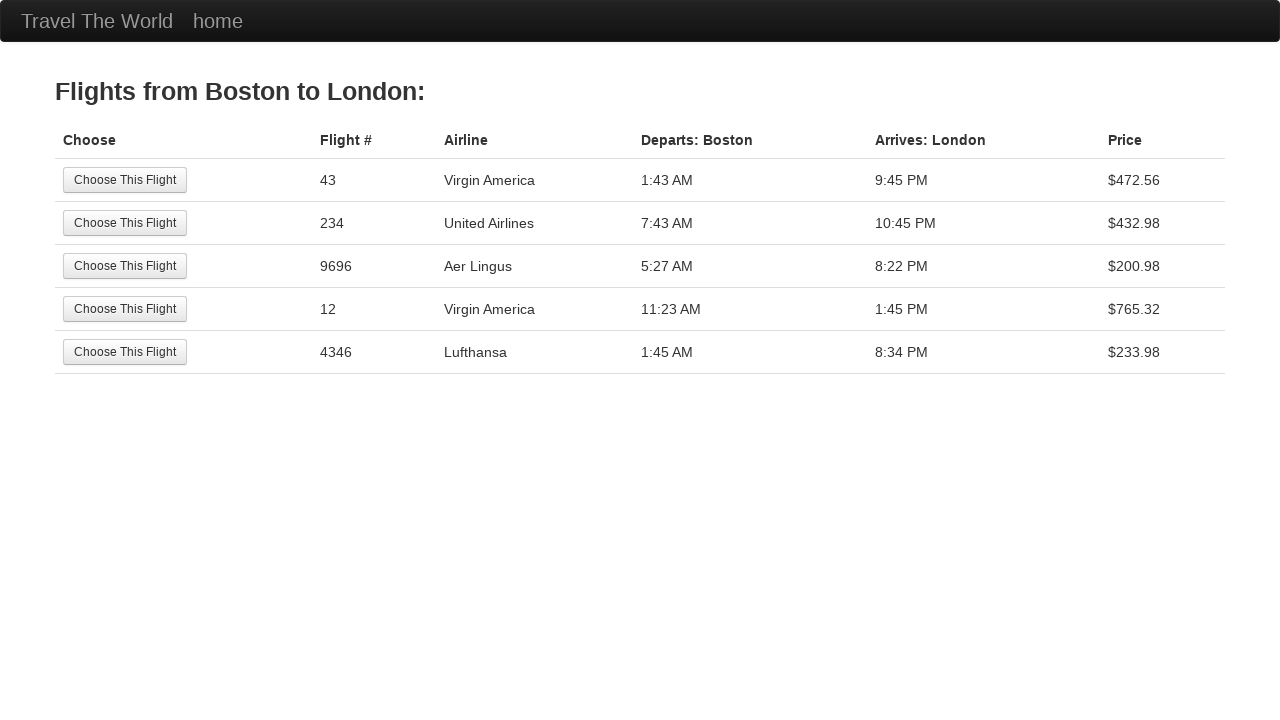

Selected 3rd flight option at (125, 266) on tr:nth-child(3) .btn
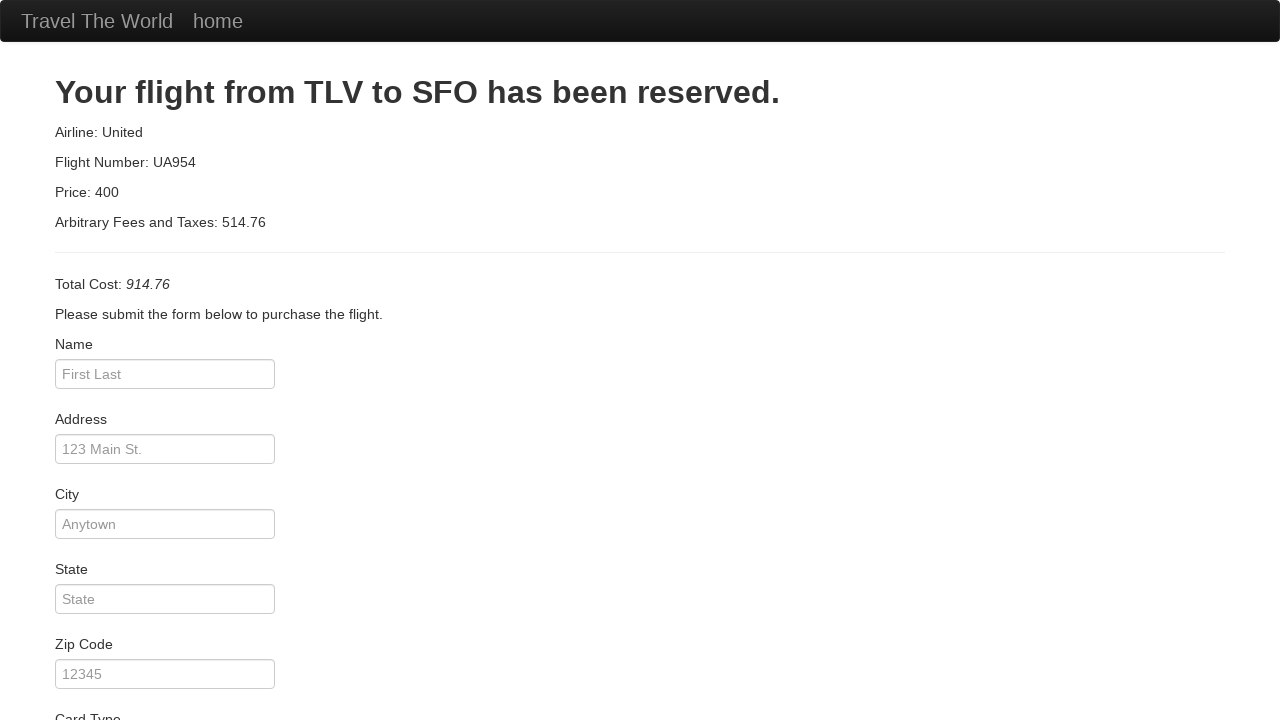

Entered passenger name 'John Smith' on #inputName
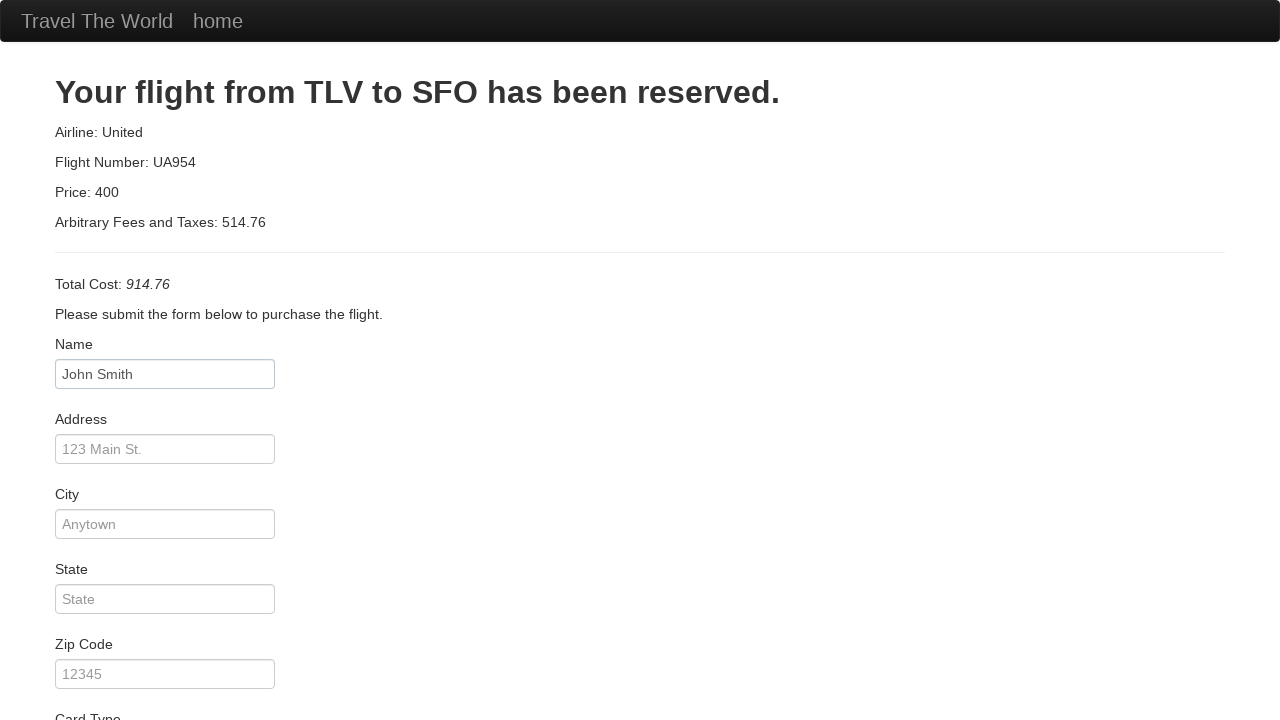

Entered city 'New York' on #city
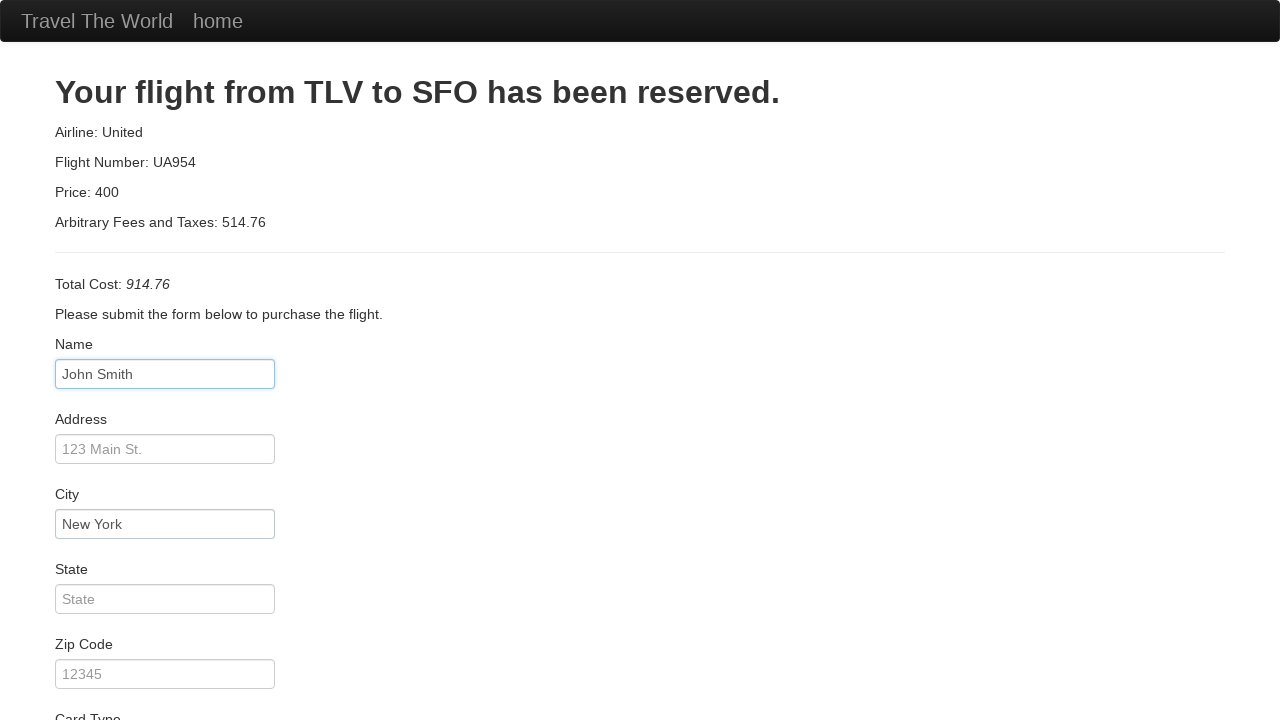

Clicked Purchase Flight button to complete booking at (118, 685) on .btn-primary
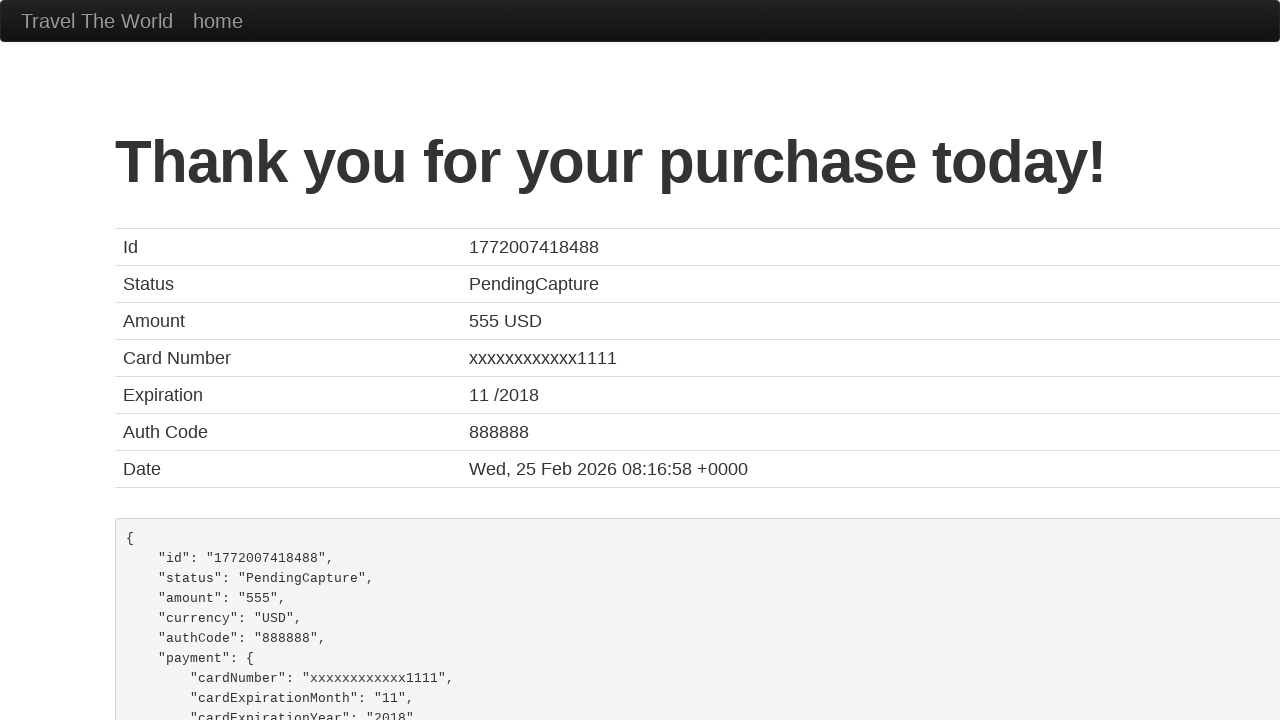

Booking confirmation page loaded
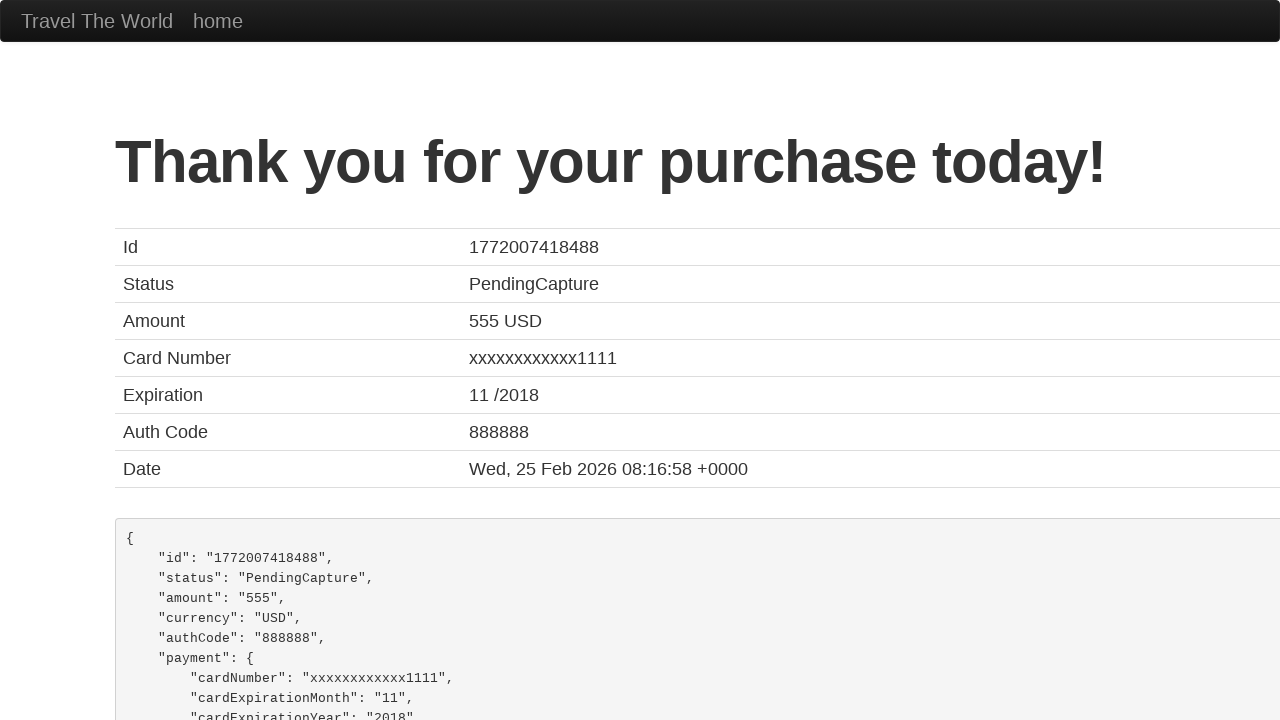

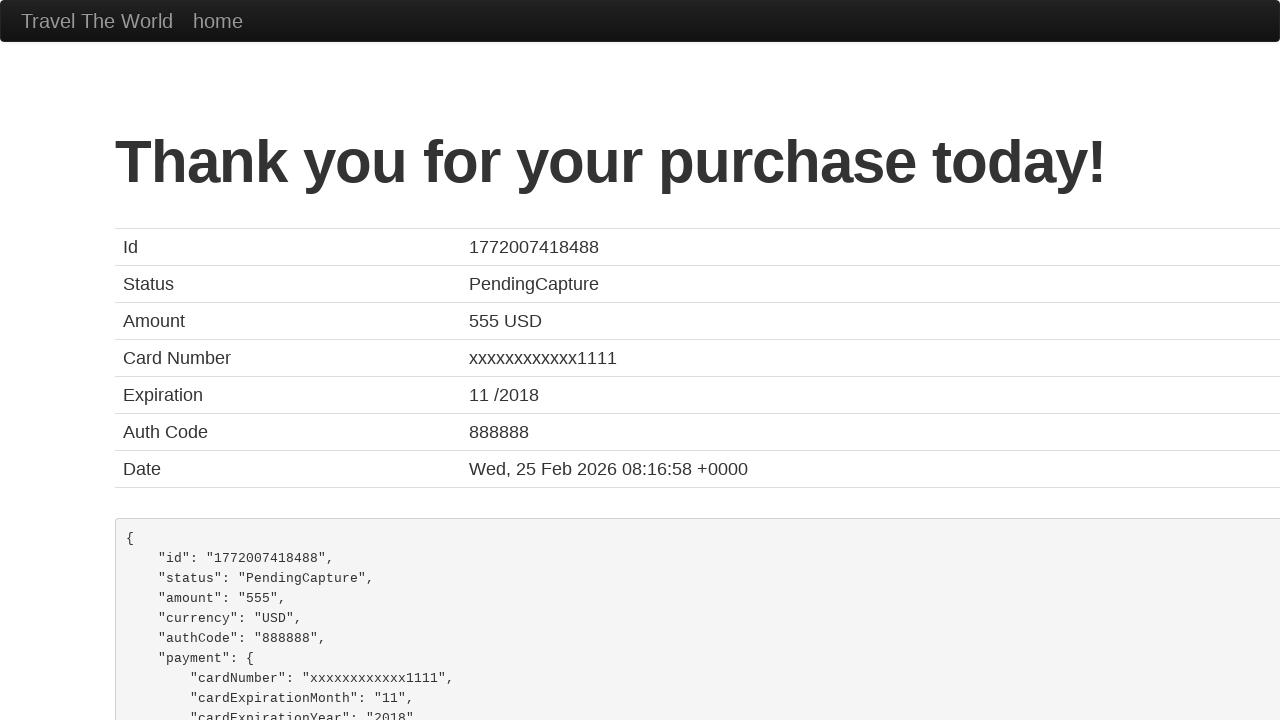